Tests wait functionality by clicking a button and waiting for text to appear in an element

Starting URL: http://sahitest.com/demo/waitFor.htm

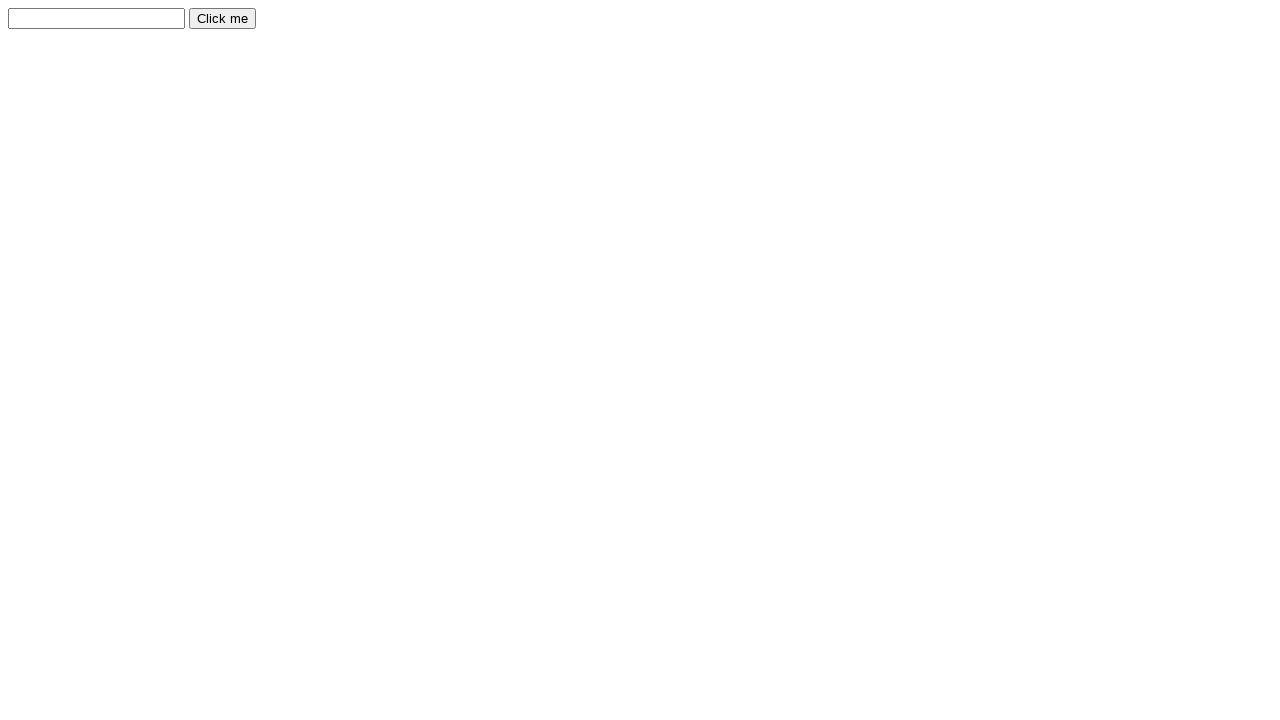

Clicked button to trigger wait condition at (222, 18) on xpath=/html/body/form/input[2]
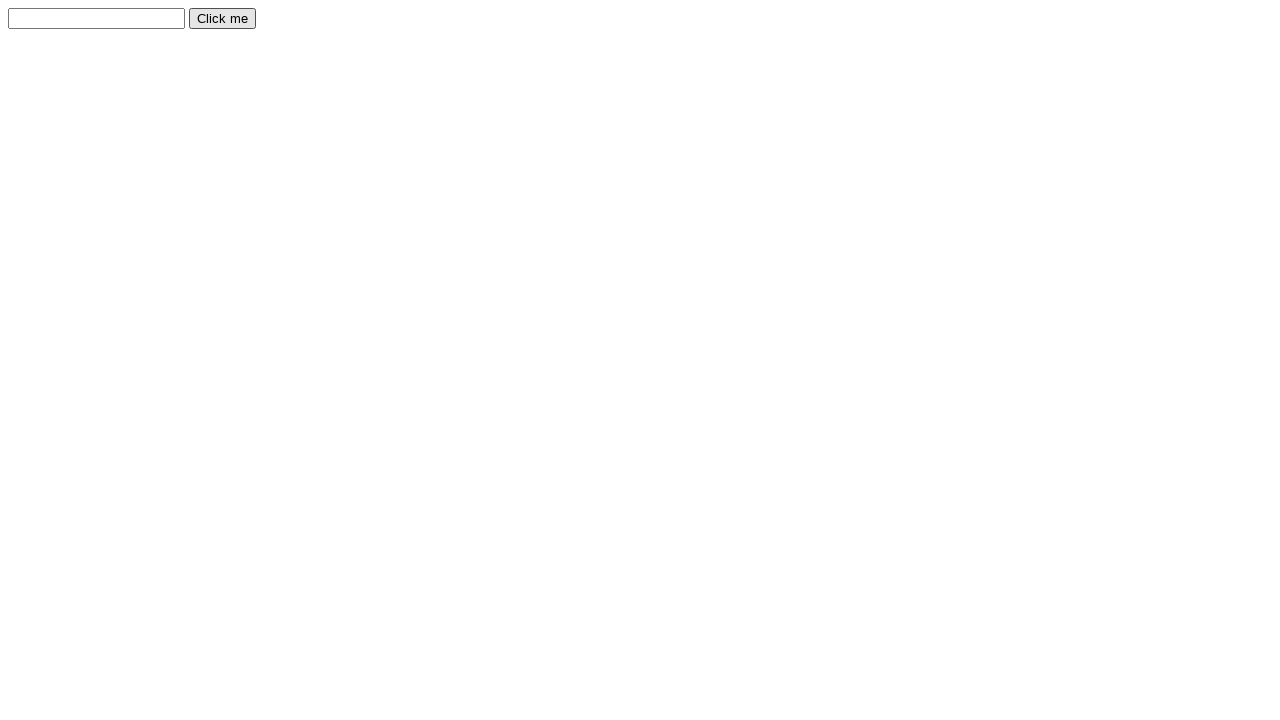

Waited for text 'id 2' to appear in element
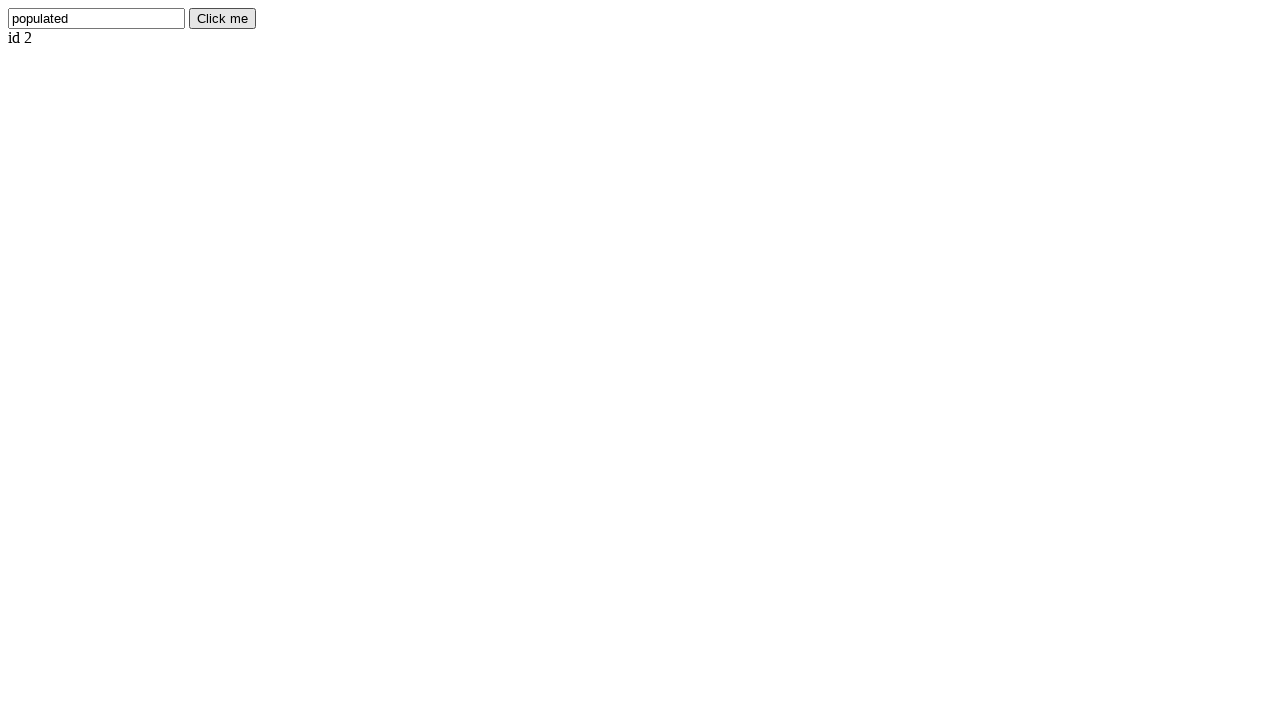

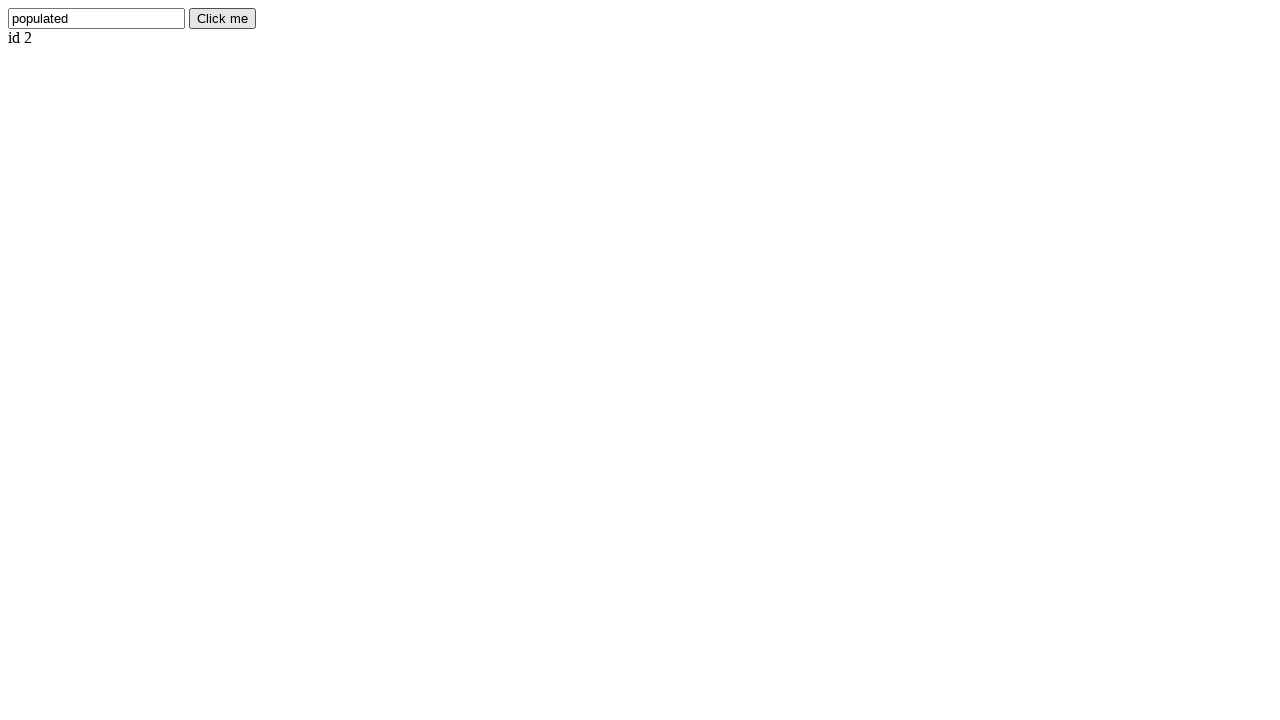